Tests double-click functionality by entering text in a field and double-clicking a button to copy the text to another field

Starting URL: https://www.w3schools.com/tags/tryit.asp?filename=tryhtml5_ev_ondblclick3

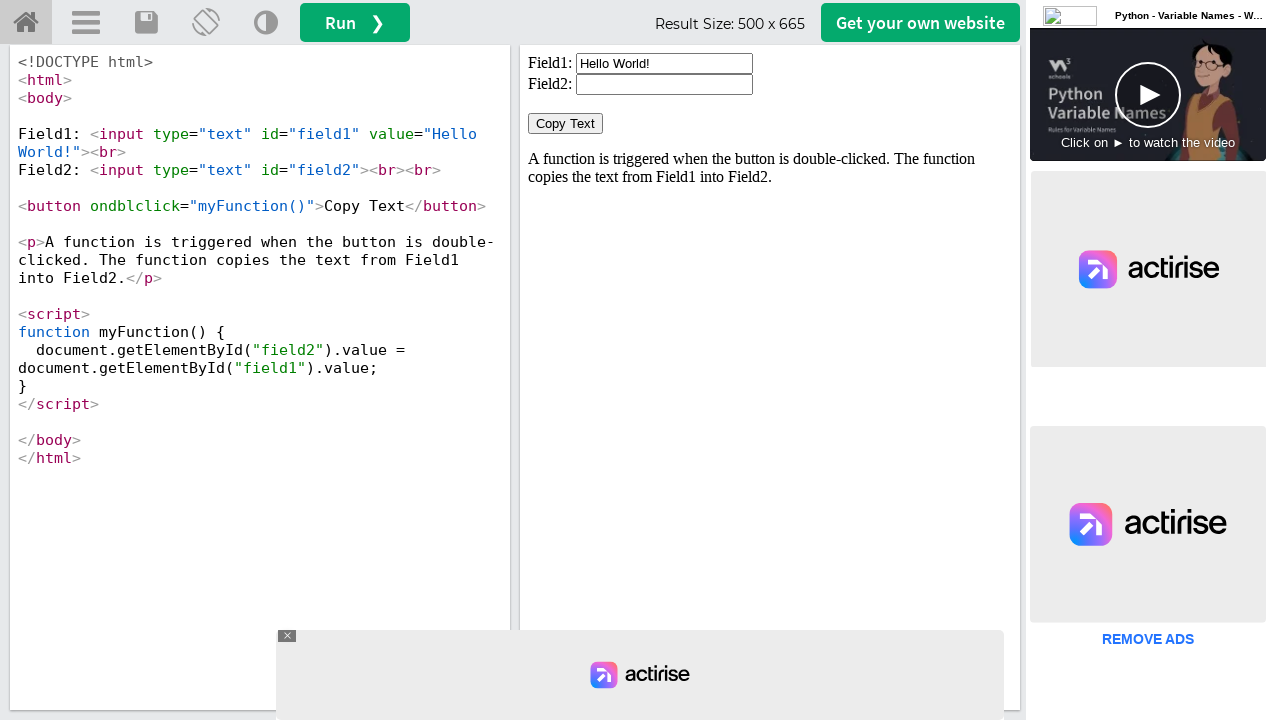

Located iframe containing the form
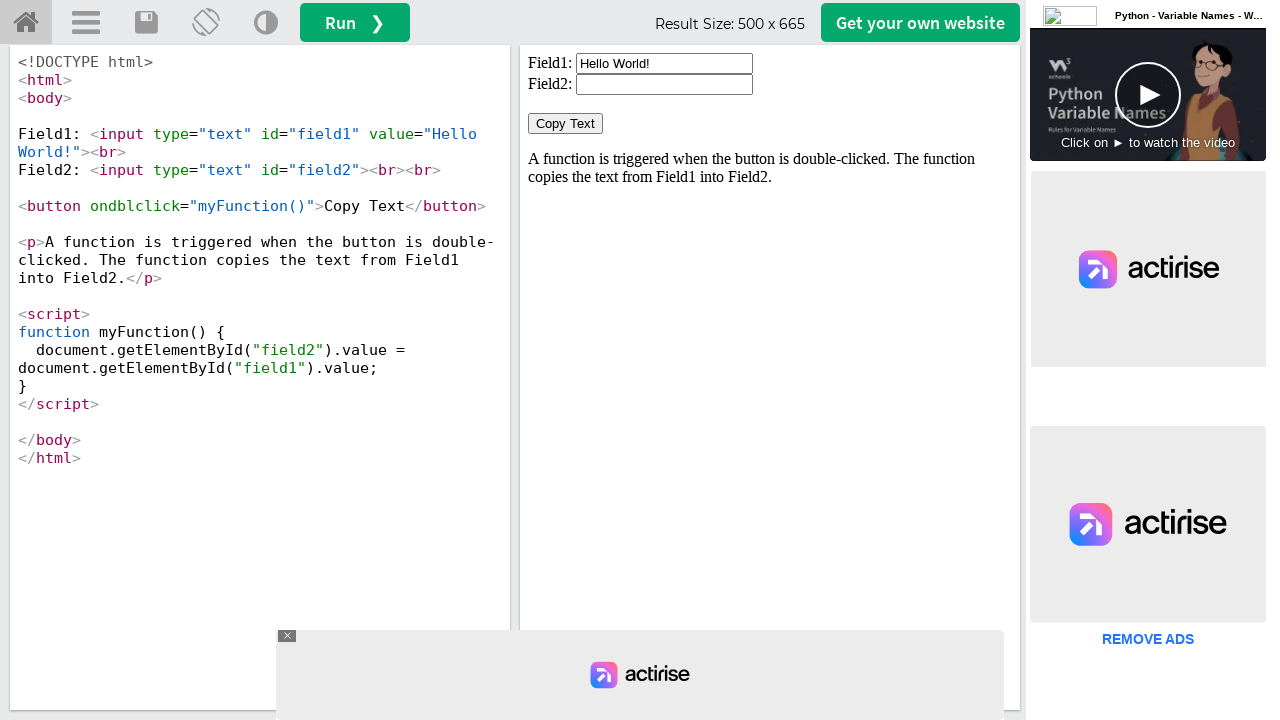

Cleared the first input field on iframe[id='iframeResult'] >> internal:control=enter-frame >> input#field1
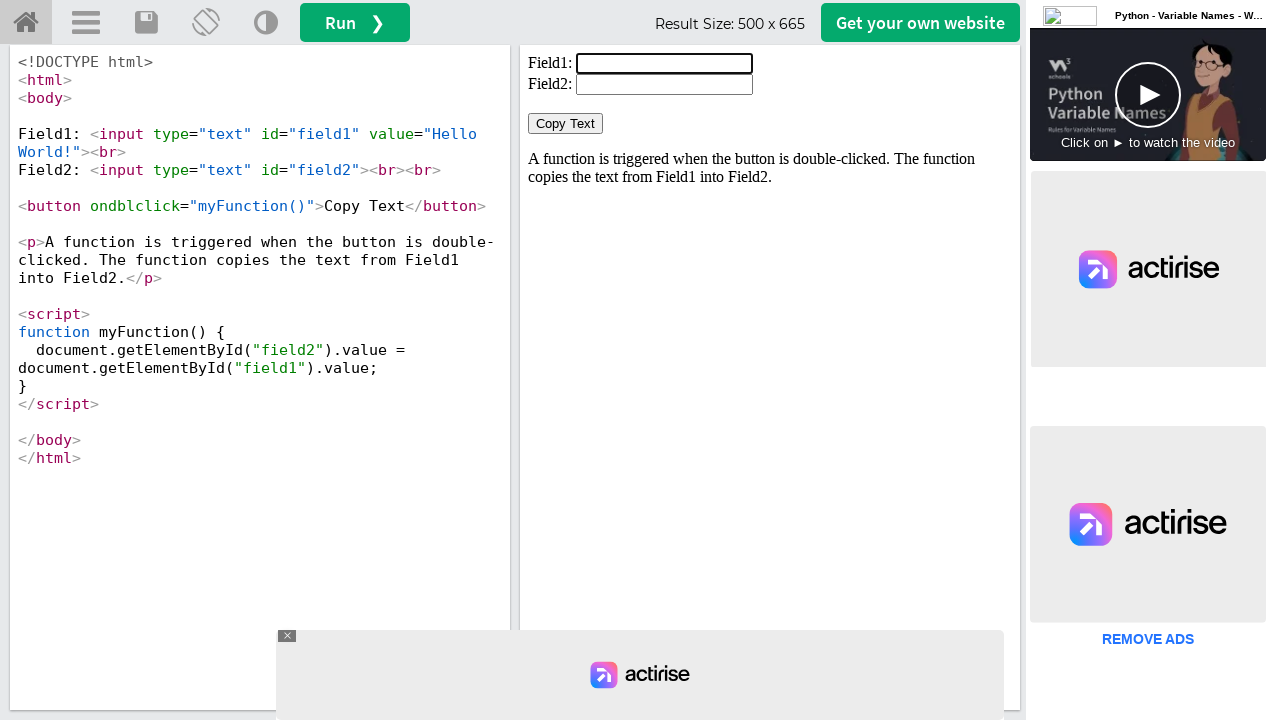

Filled the first input field with 'WELCOME' on iframe[id='iframeResult'] >> internal:control=enter-frame >> input#field1
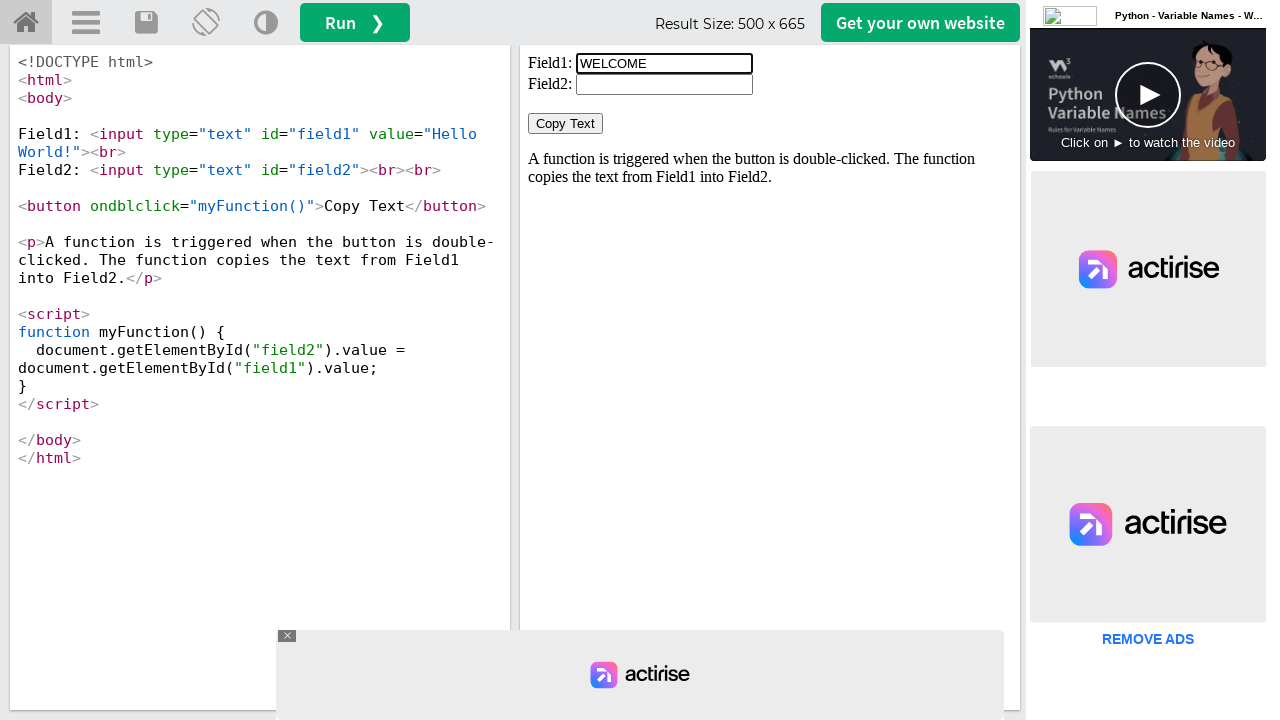

Double-clicked the 'Copy Text' button at (566, 124) on iframe[id='iframeResult'] >> internal:control=enter-frame >> button:has-text('Co
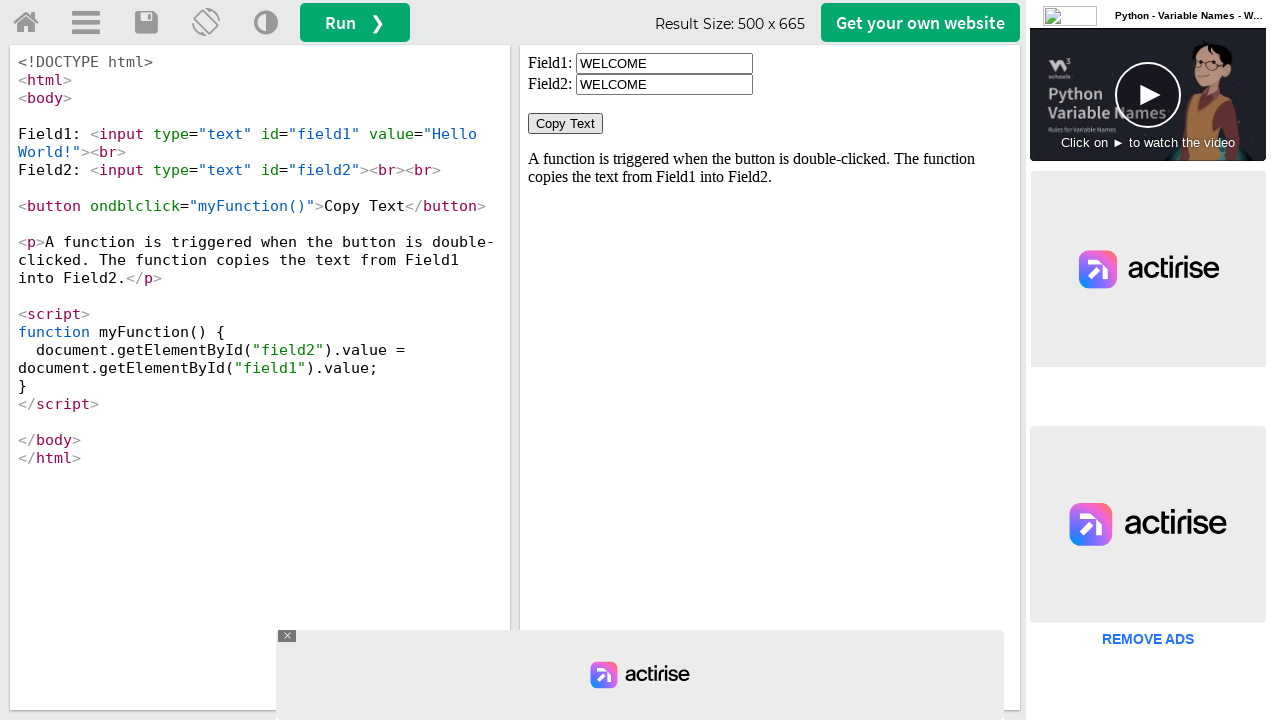

Retrieved value from second input field
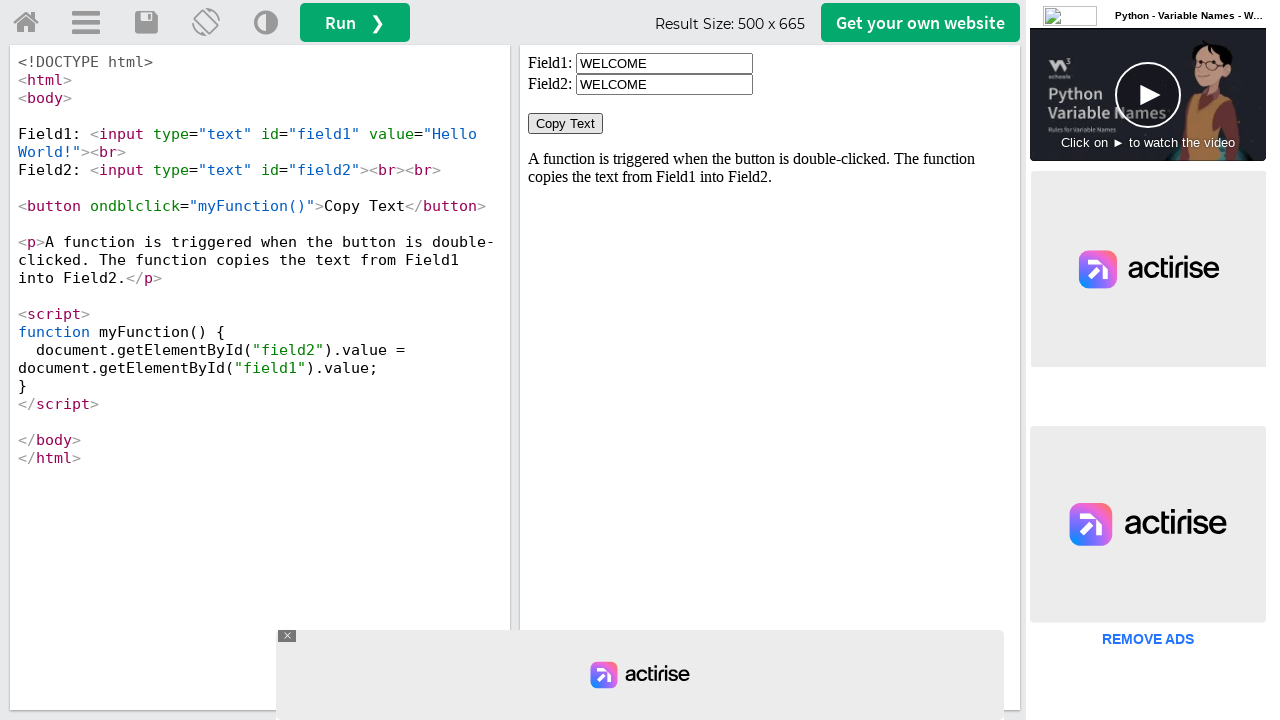

Verified that 'WELCOME' was successfully copied to the second field
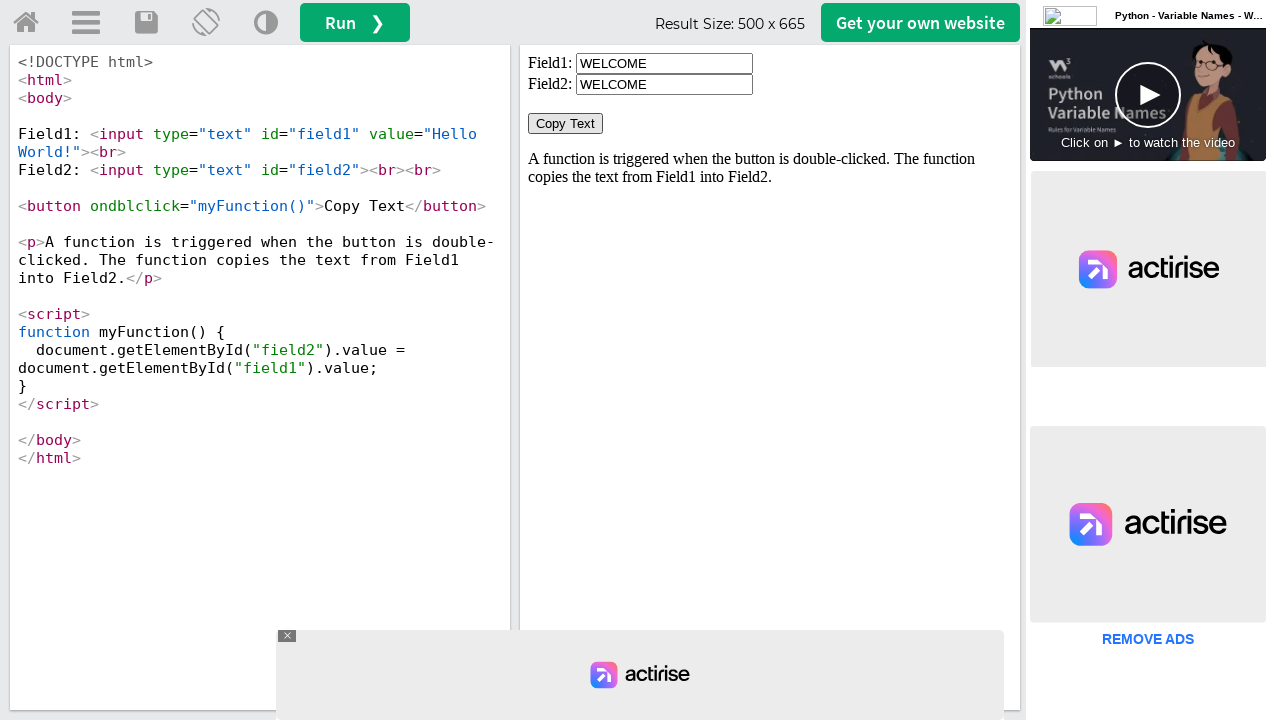

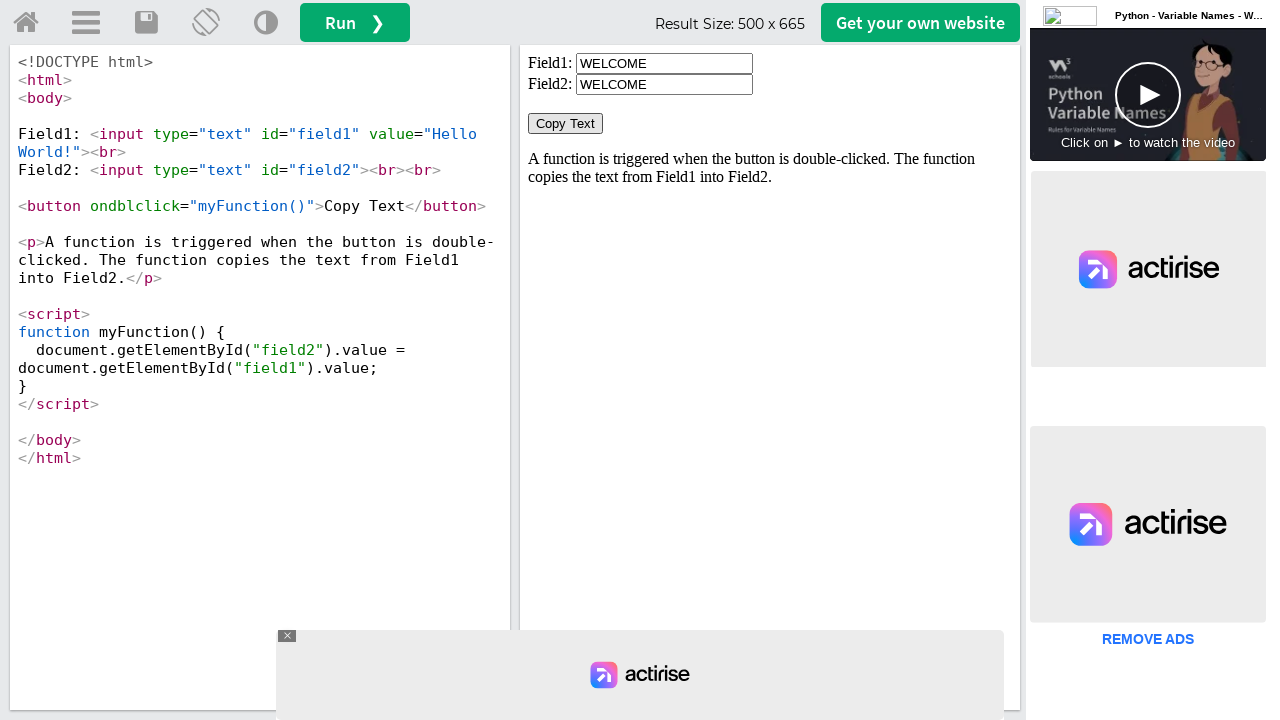